Tests radio buttons page by verifying the page heading and card header are visible and contain expected text

Starting URL: https://practice.expandtesting.com/radio-buttons

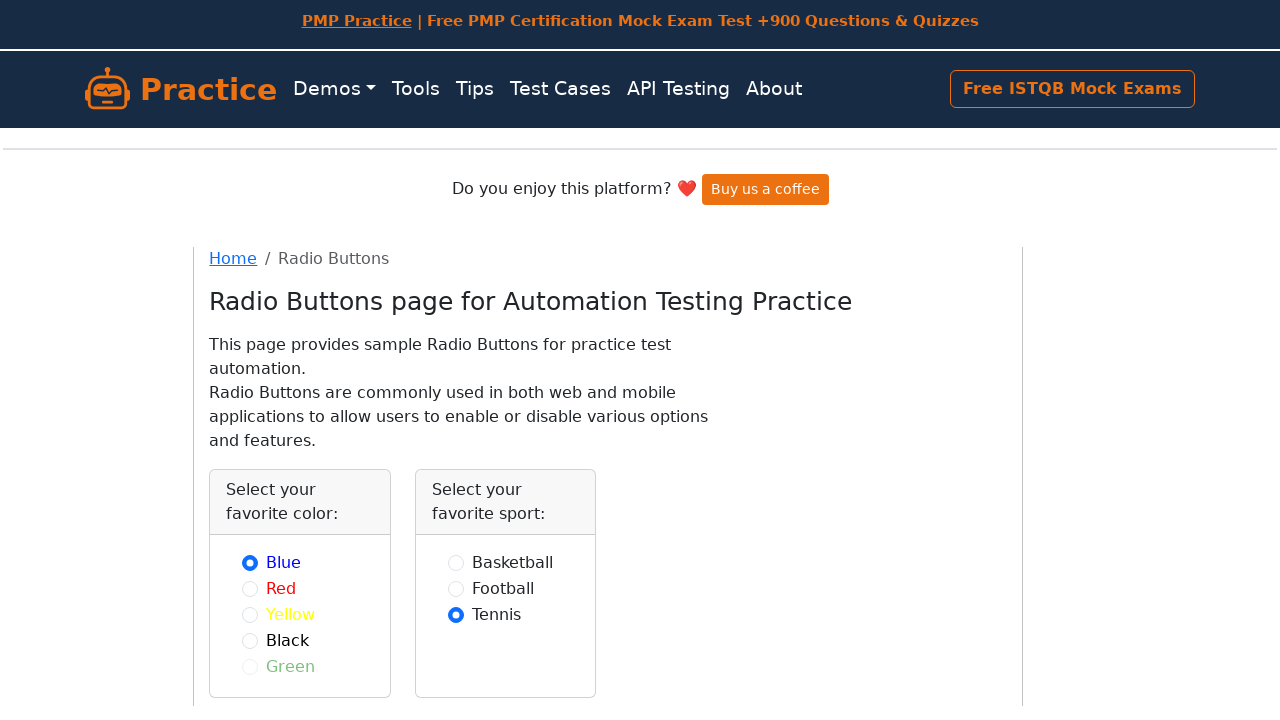

Navigated to radio buttons practice page
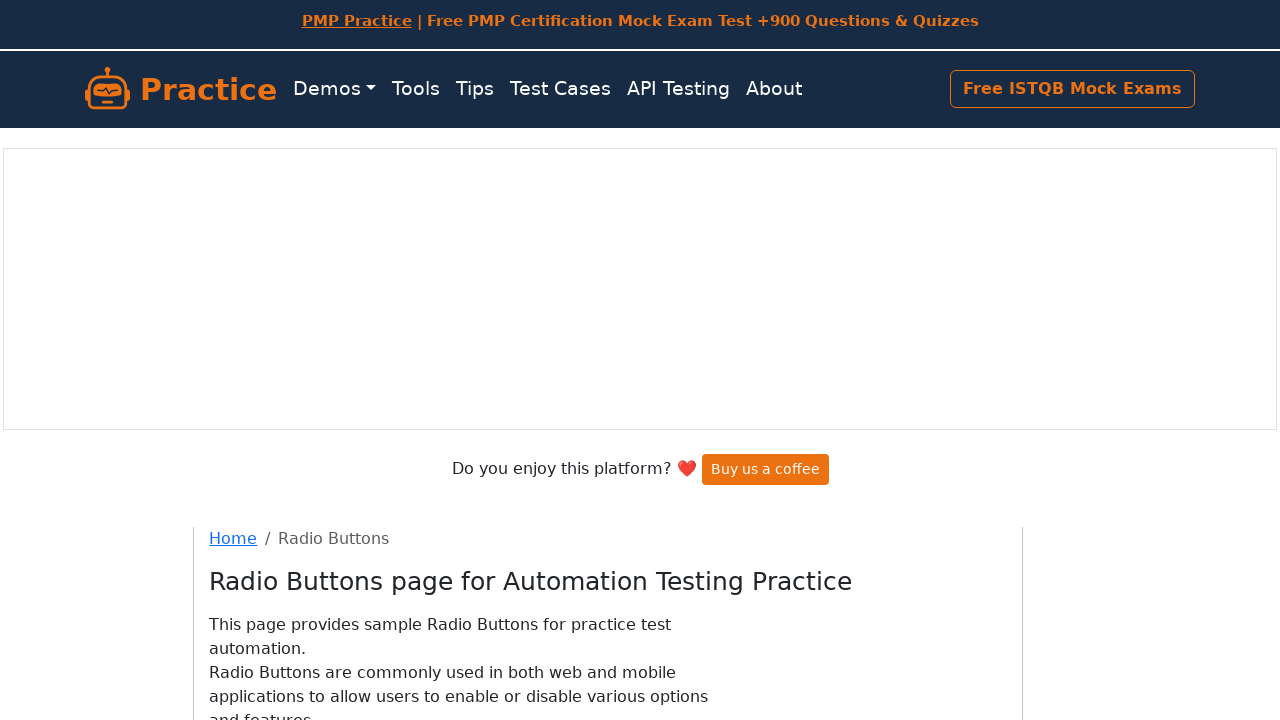

Verified page heading contains expected text 'Radio Buttons page for Automation Testing Practice'
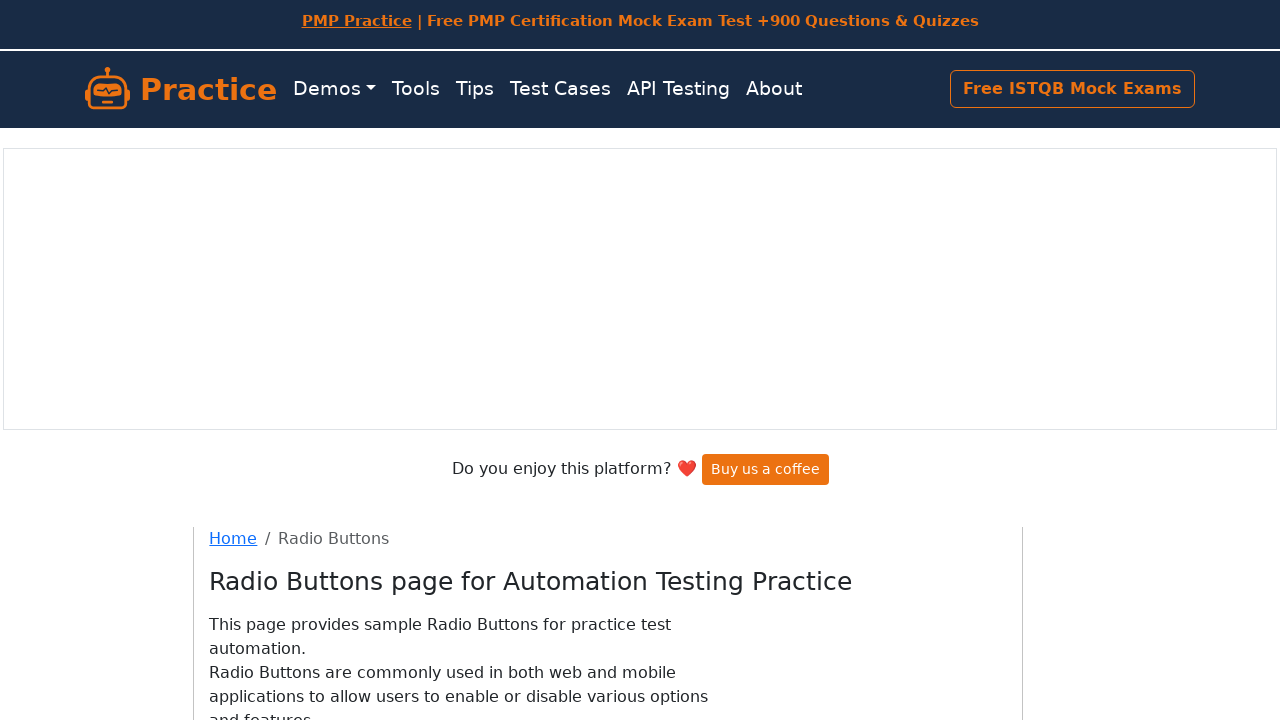

Waited for card header to be visible
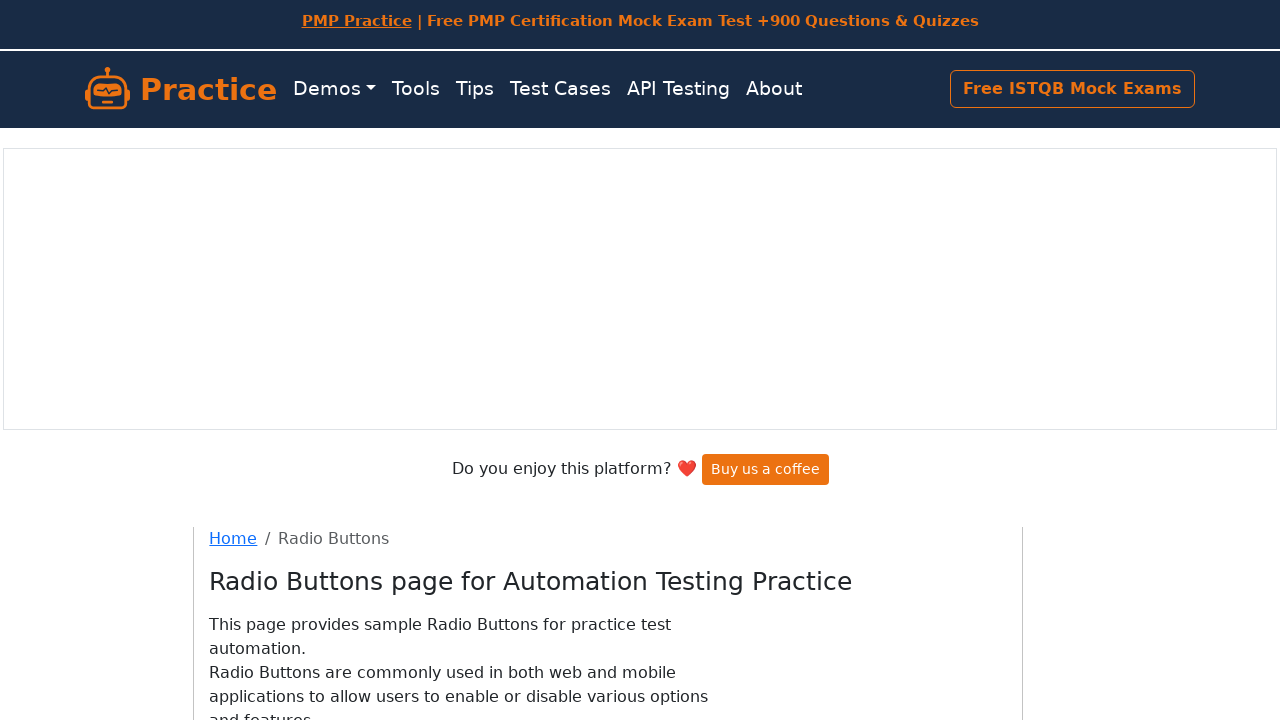

Located first card header element
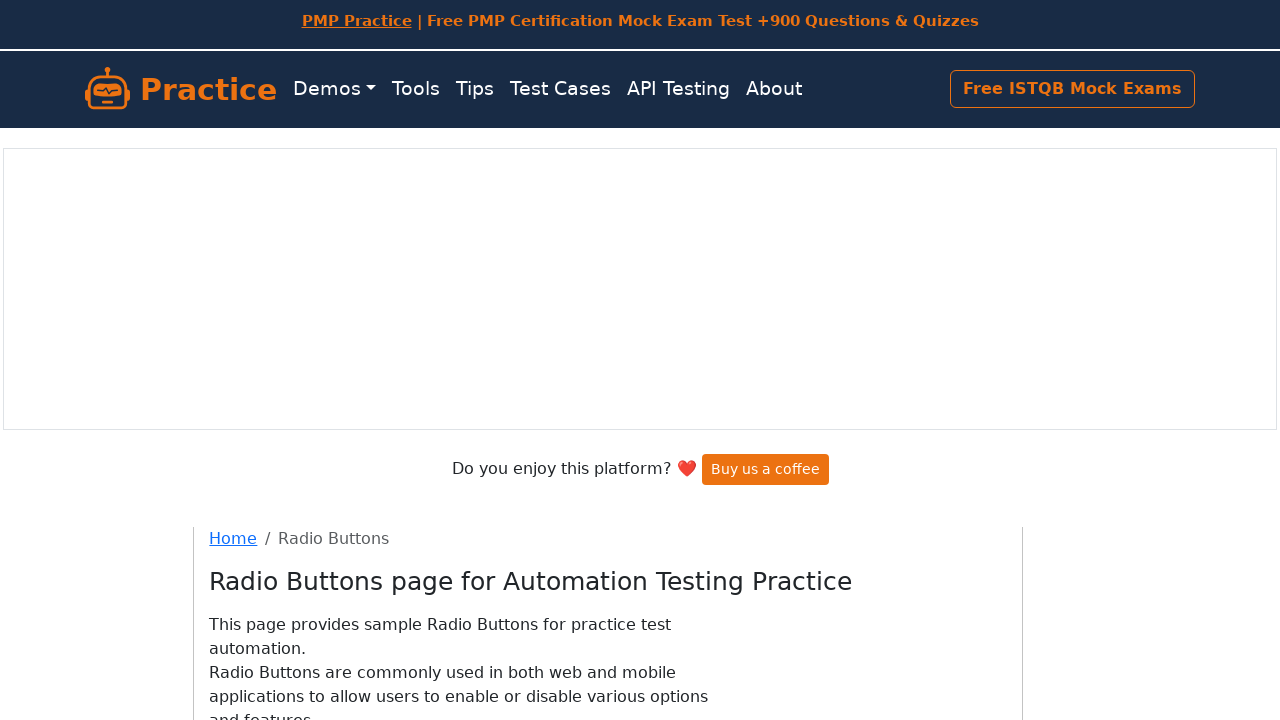

Verified first card header contains expected text 'Select your favorite color:'
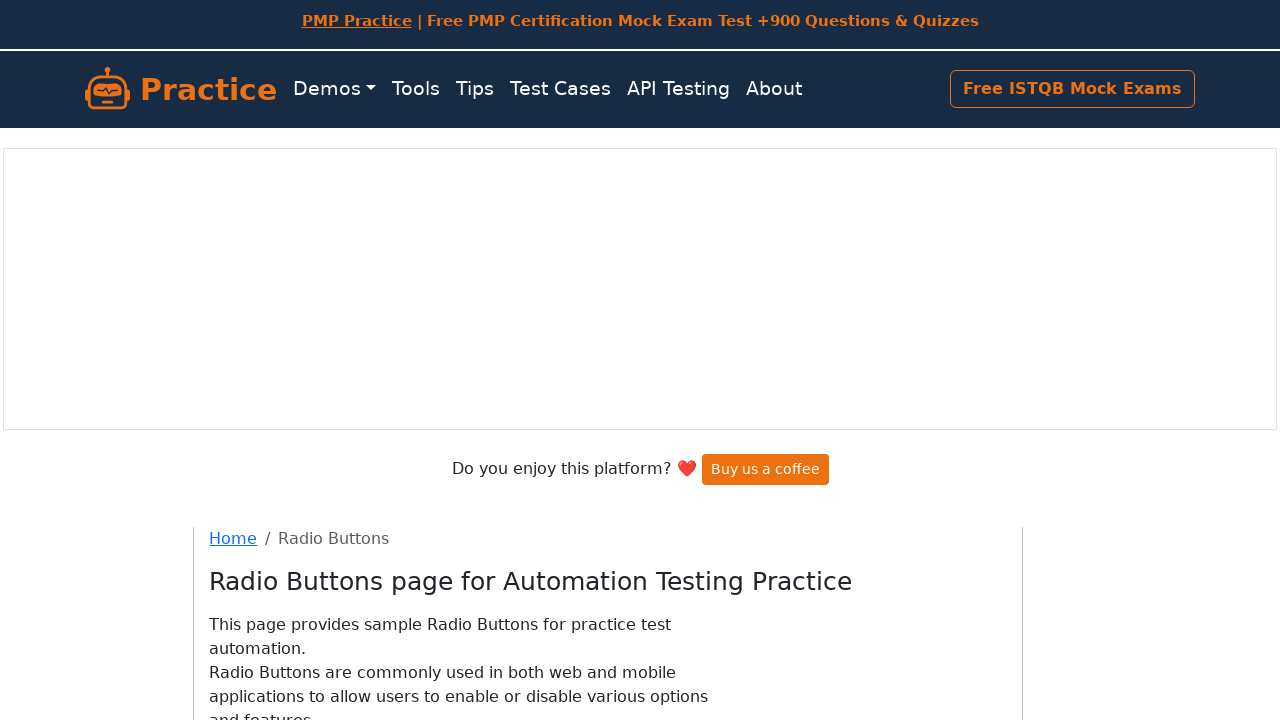

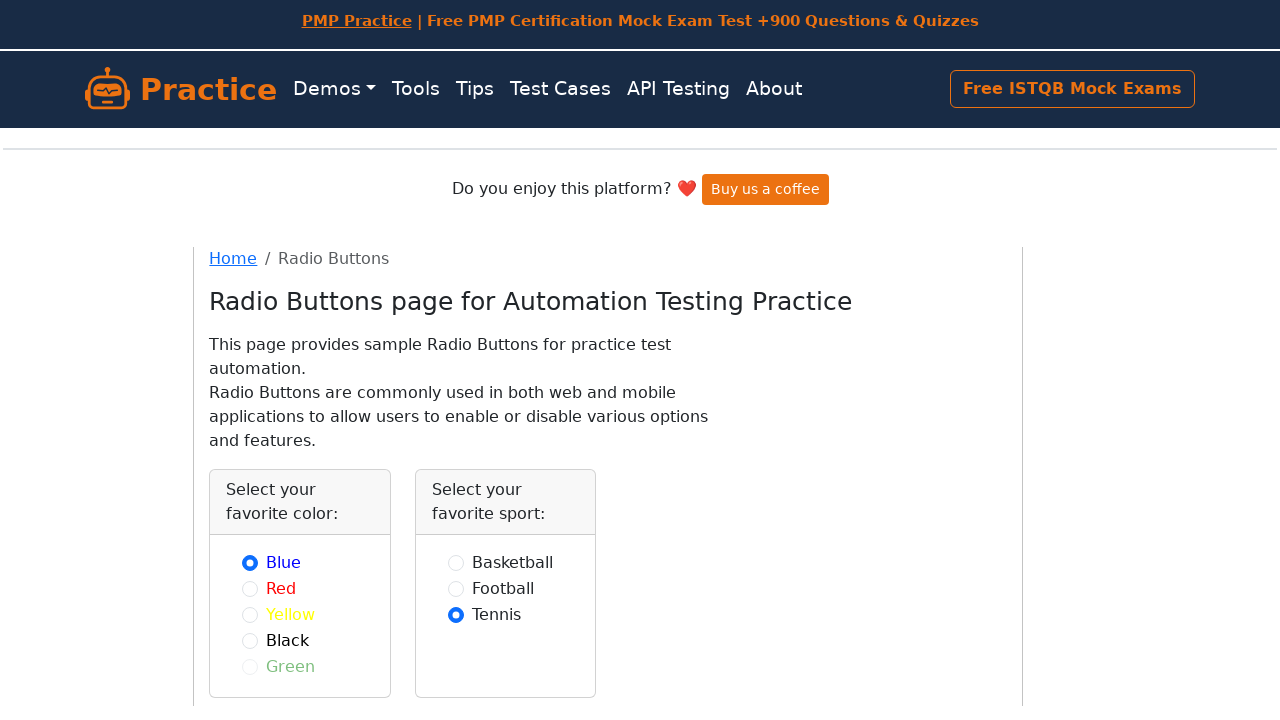